Fills out a practice registration form with fake user data including name, email, gender, mobile number, date of birth, address, state, and city, then submits the form and verifies the submission modal appears.

Starting URL: https://demoqa.com/automation-practice-form

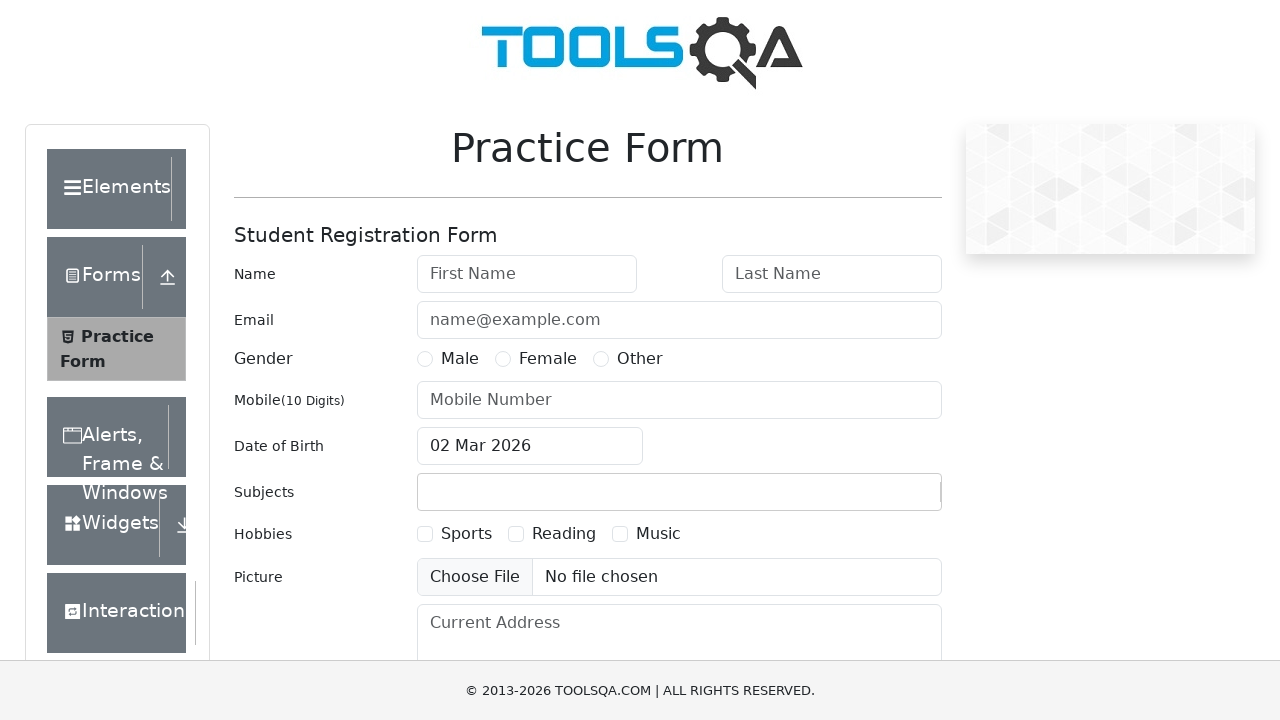

Removed ads and footer banners from the page
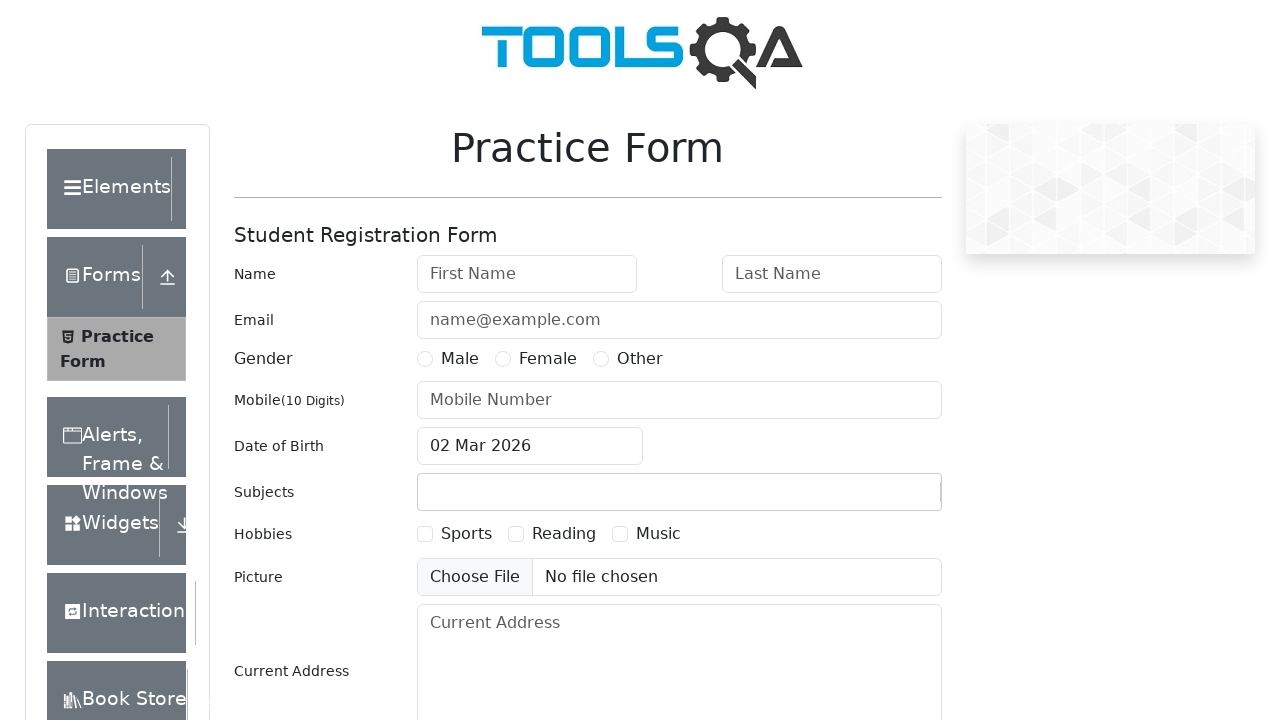

Filled first name field with 'Marcus' on #firstName
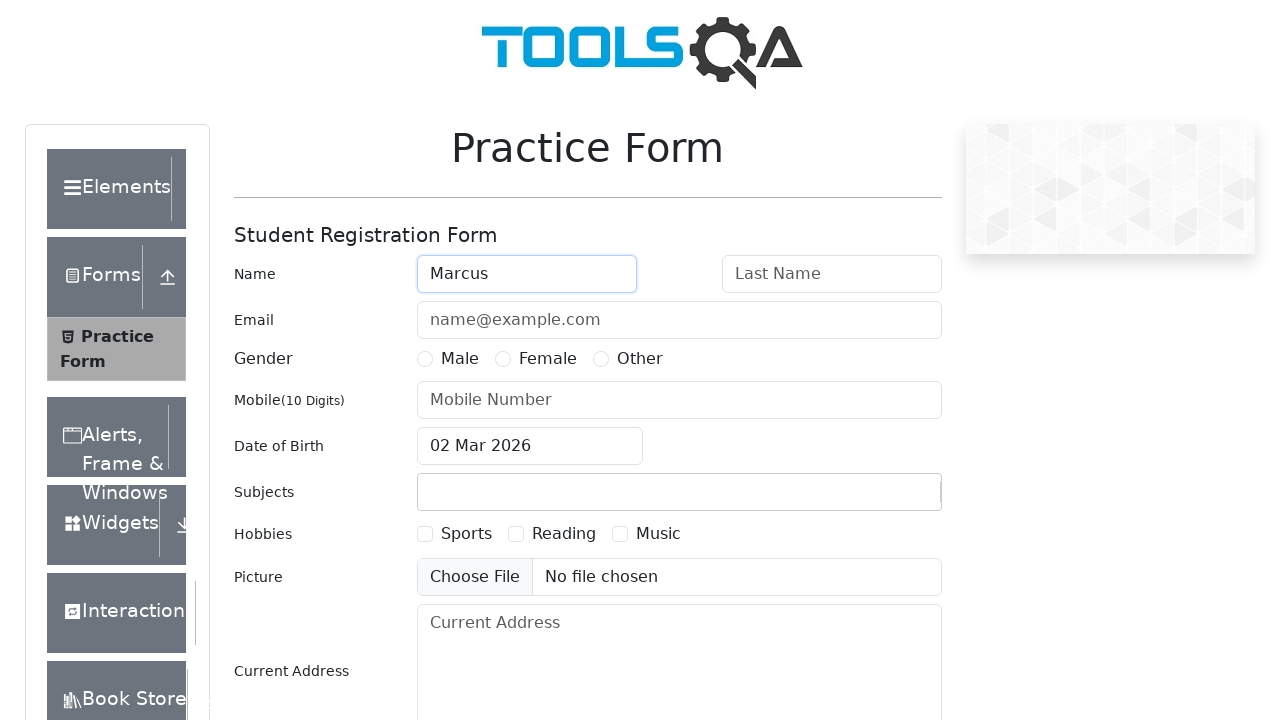

Filled last name field with 'Thompson' on #lastName
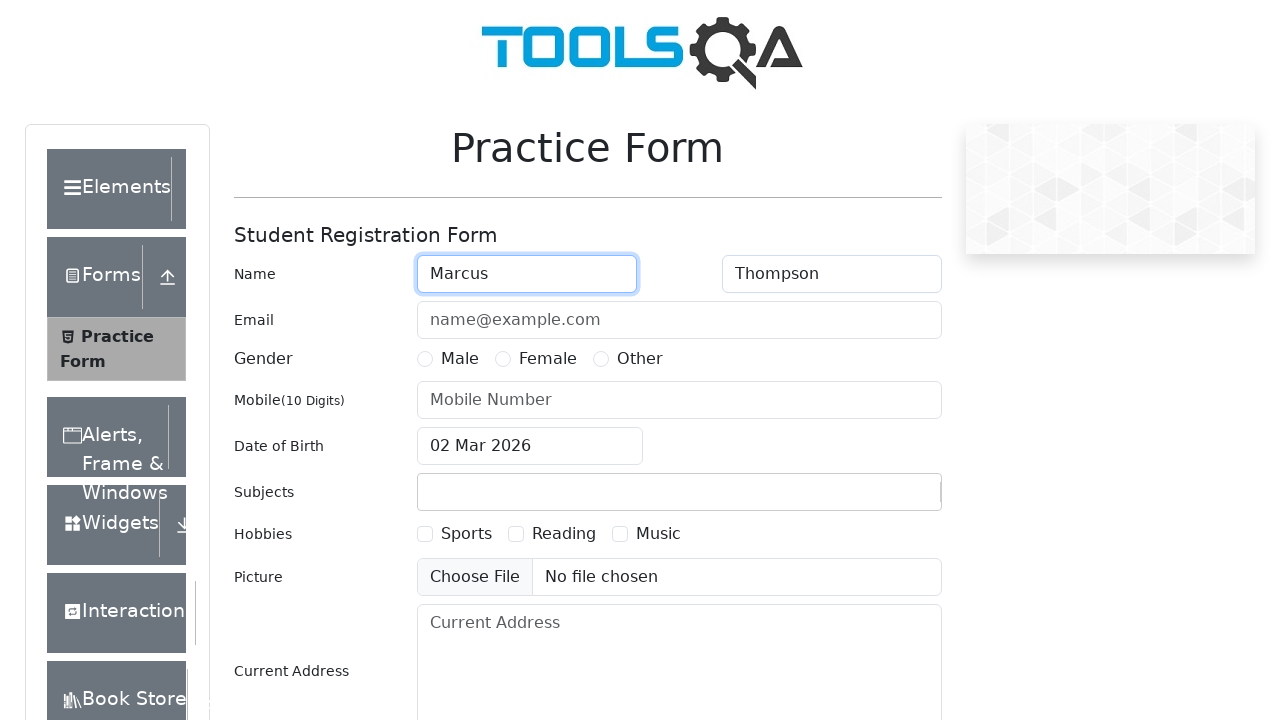

Filled email field with 'marcus.thompson@example.com' on #userEmail
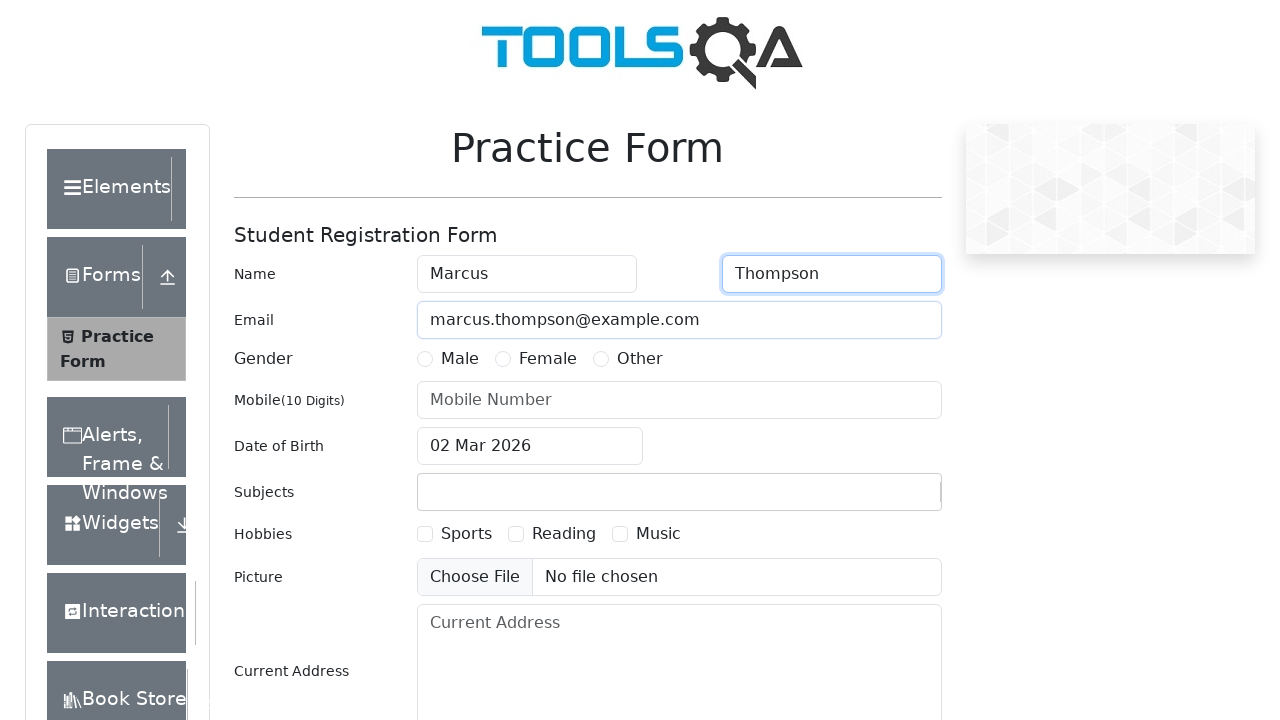

Selected gender as Male at (460, 359) on label[for="gender-radio-1"]
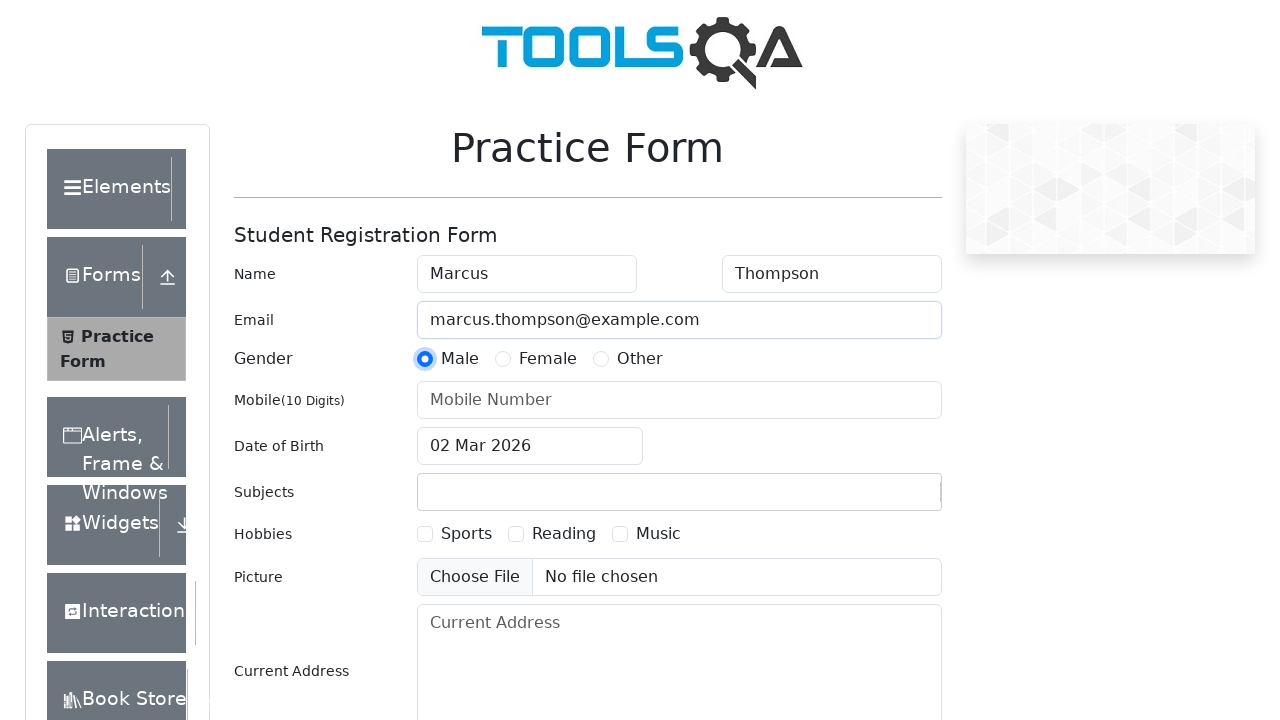

Filled mobile number field with '5551234567' on #userNumber
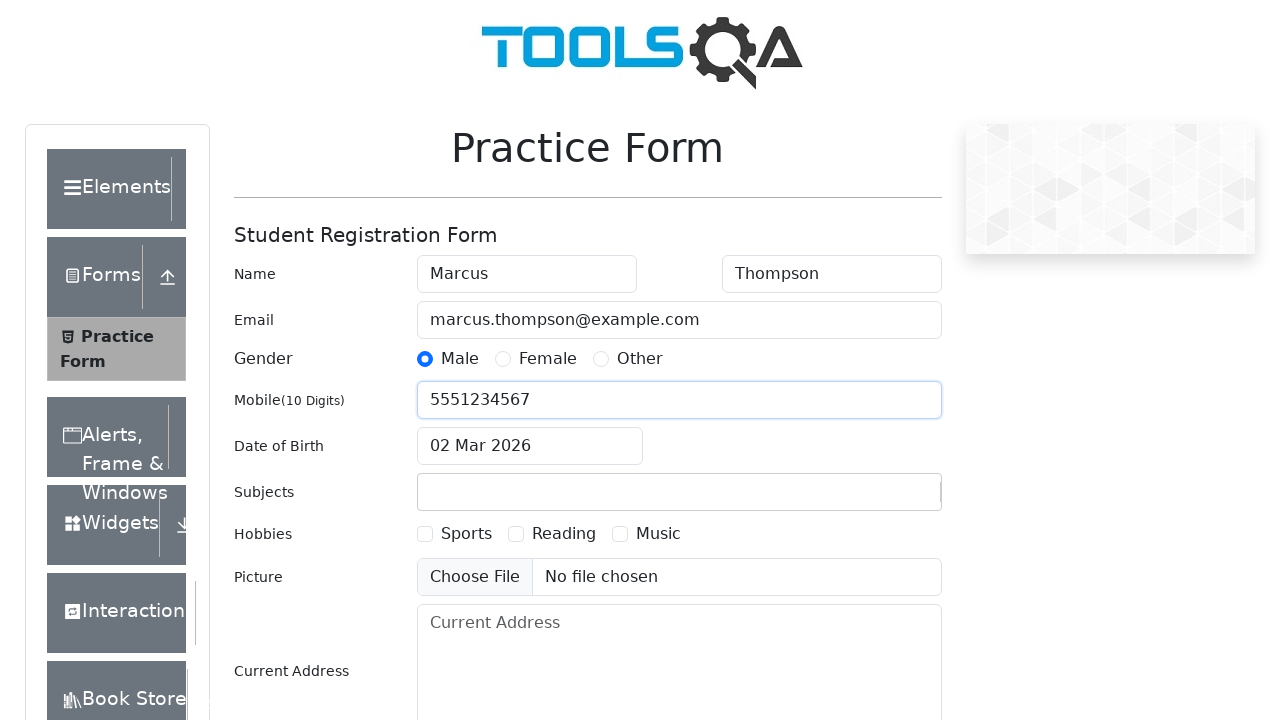

Scrolled date of birth input field into view
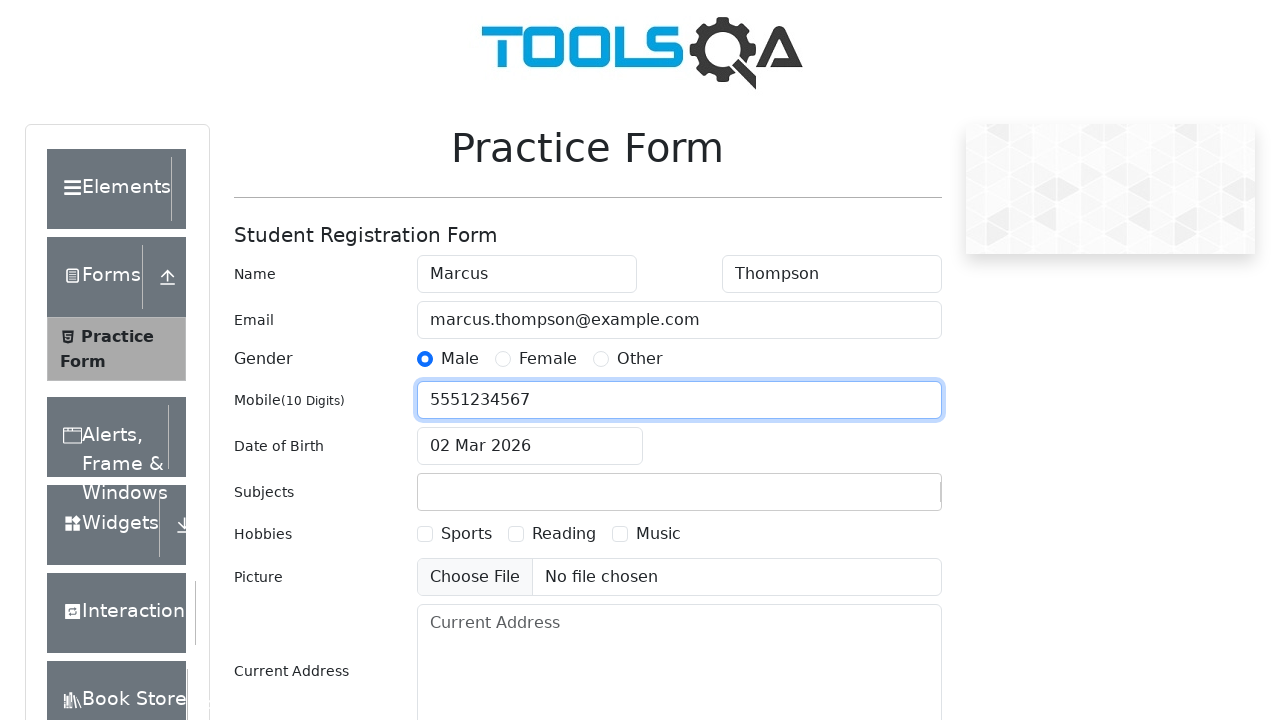

Date of birth input field became visible
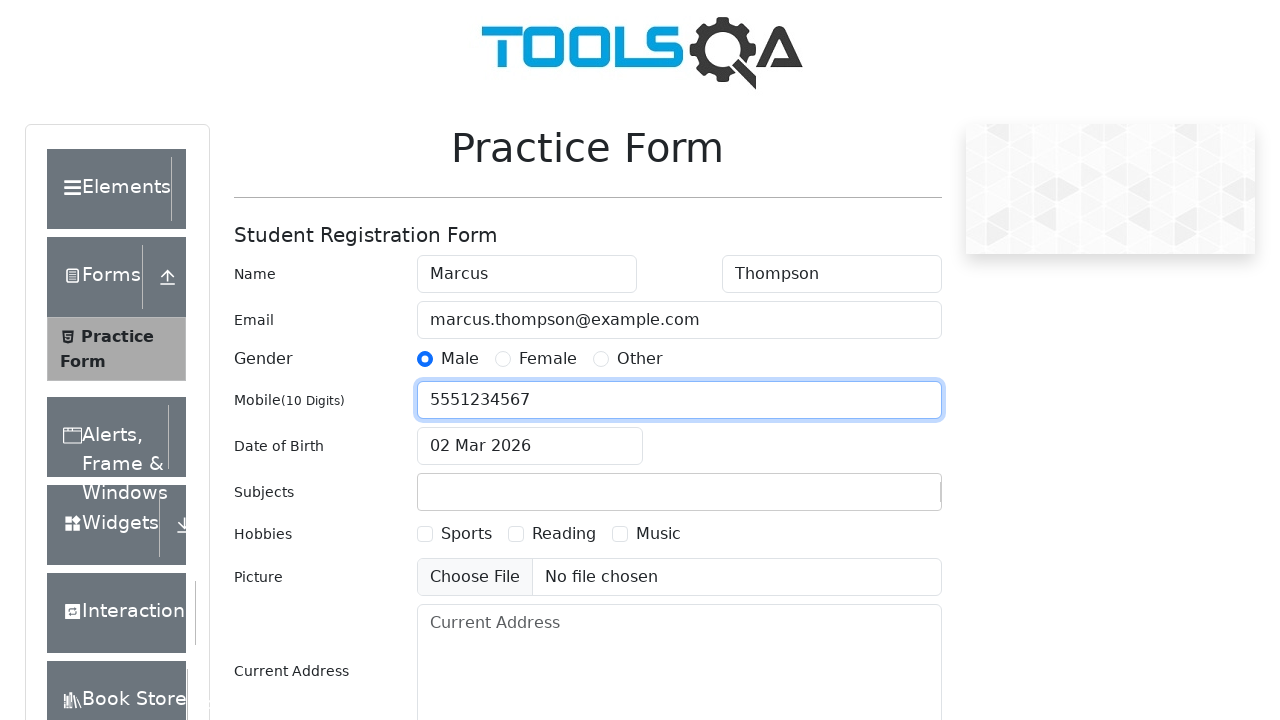

Clicked date of birth input field to open calendar at (530, 446) on #dateOfBirthInput
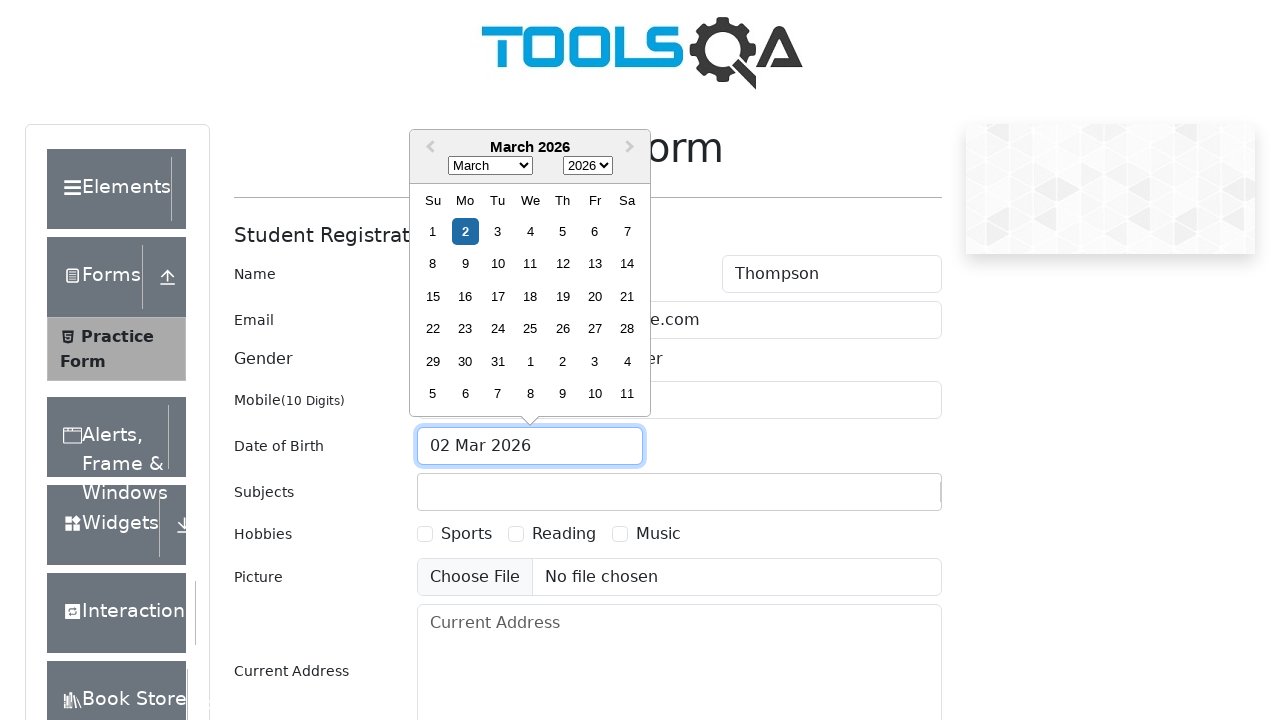

Selected the 15th day from the calendar date picker at (433, 296) on .react-datepicker__day--015:not(.react-datepicker__day--outside-month)
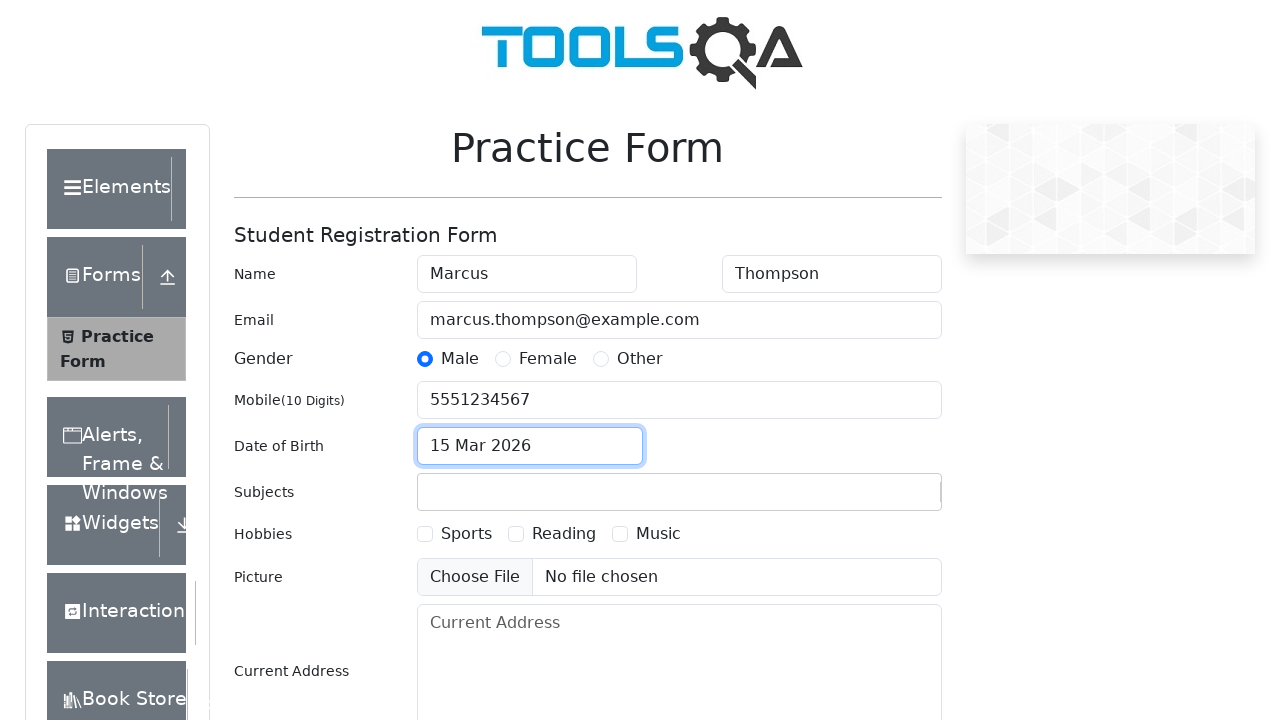

Filled address field with '742 Evergreen Terrace' on #currentAddress
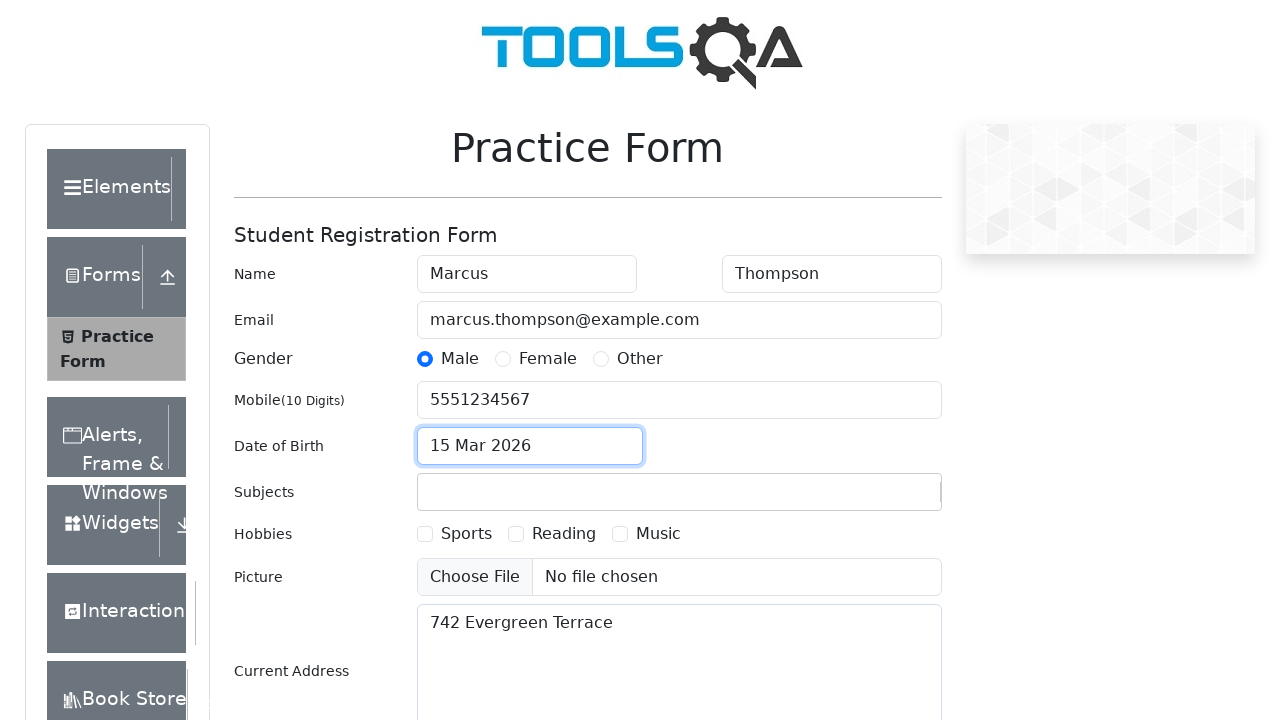

Scrolled state field into view
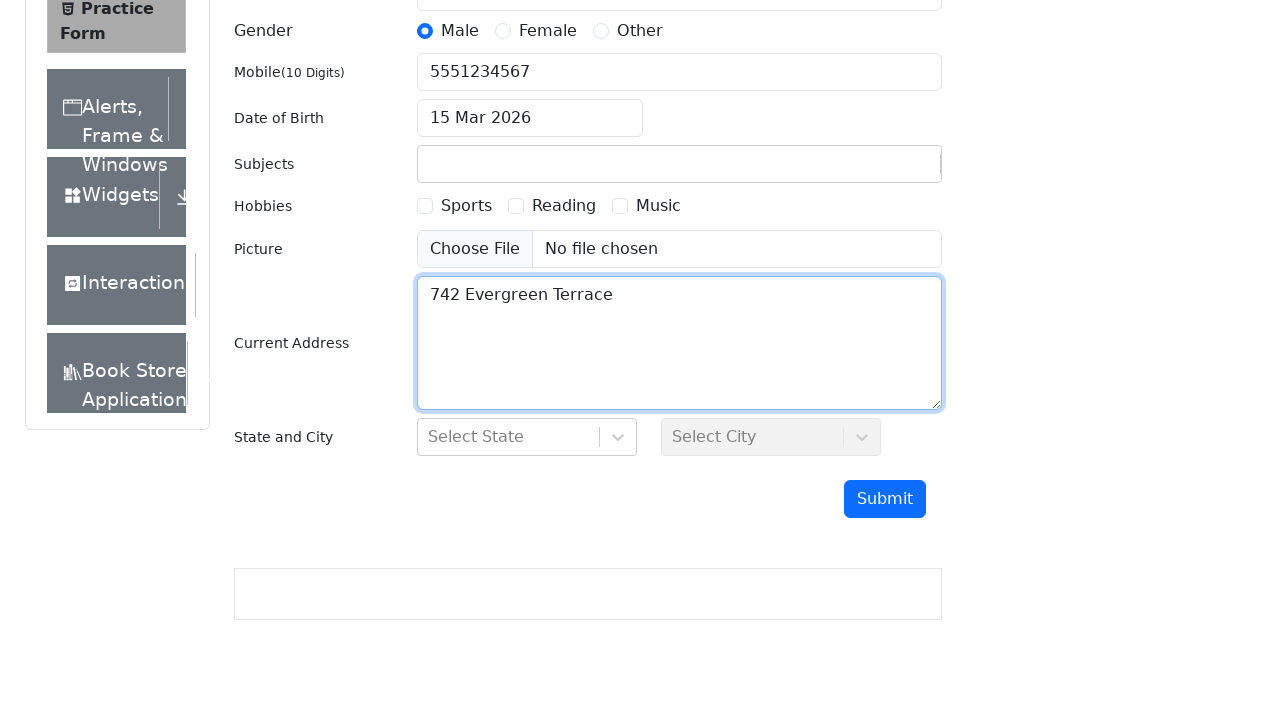

State field became visible
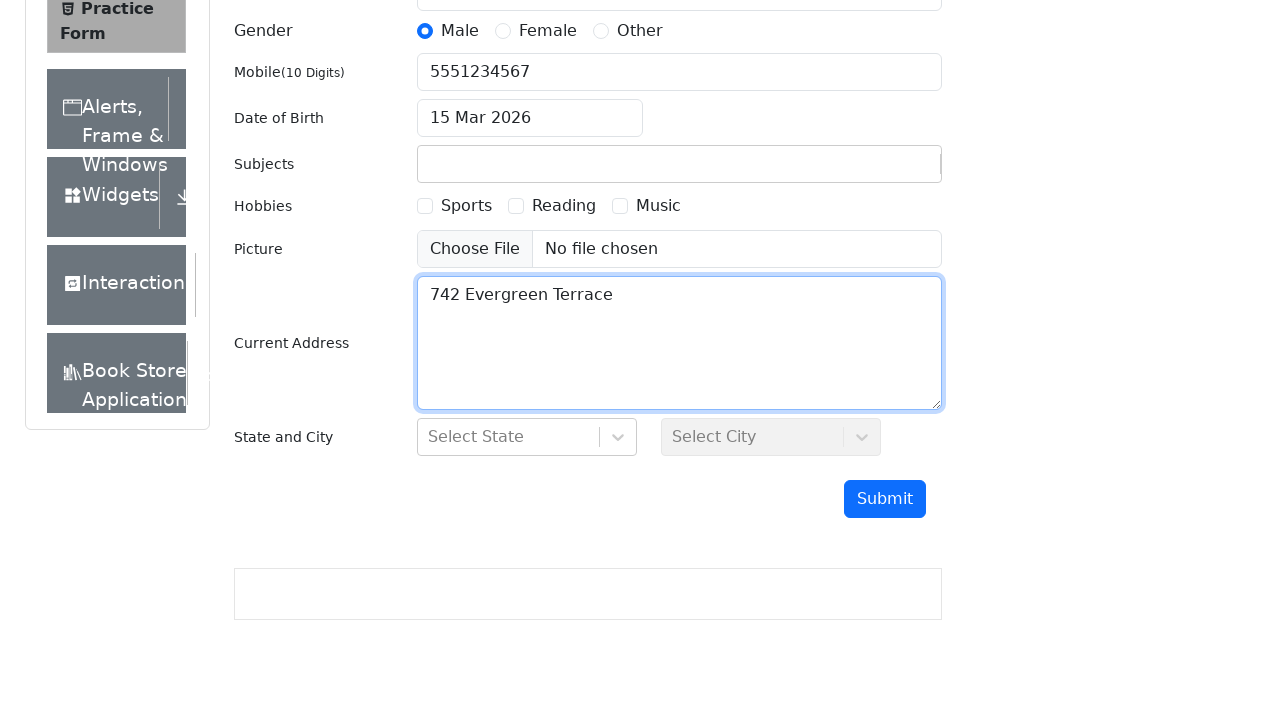

Clicked state dropdown to open options at (527, 437) on #state
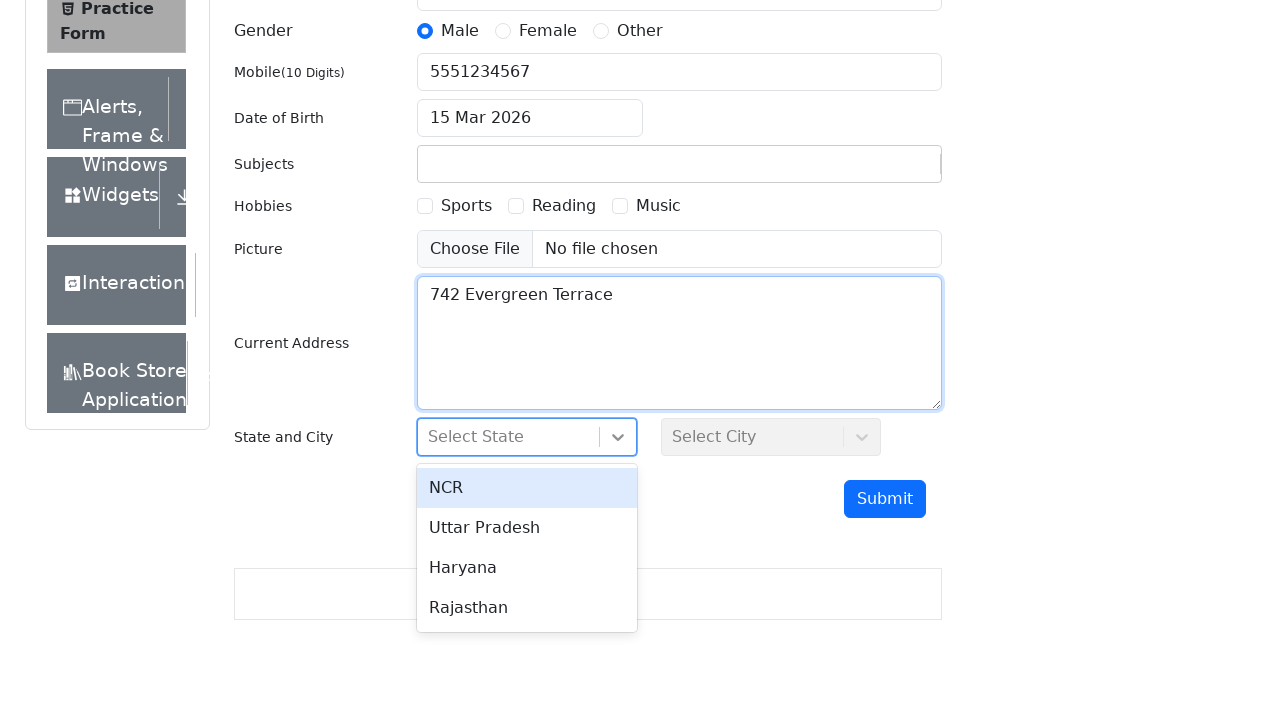

Selected the first state option from the dropdown at (527, 488) on div[id^="react-select-3-option"] >> nth=0
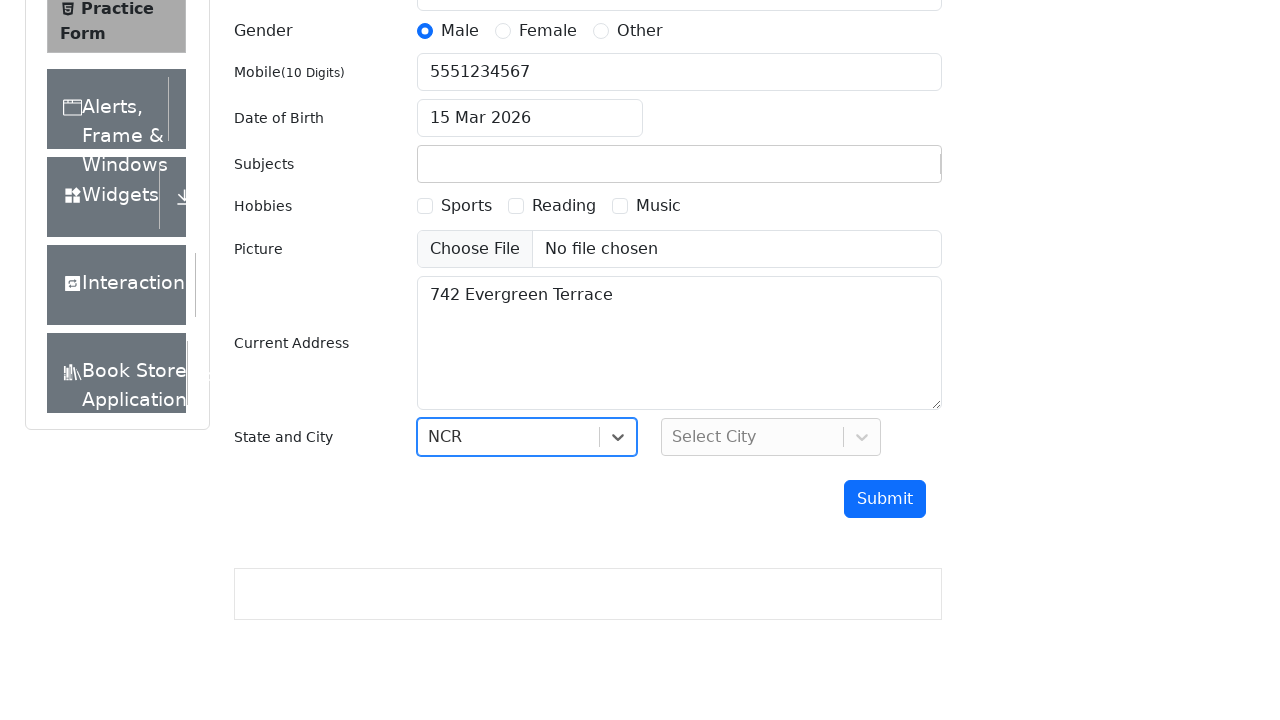

Scrolled city field into view
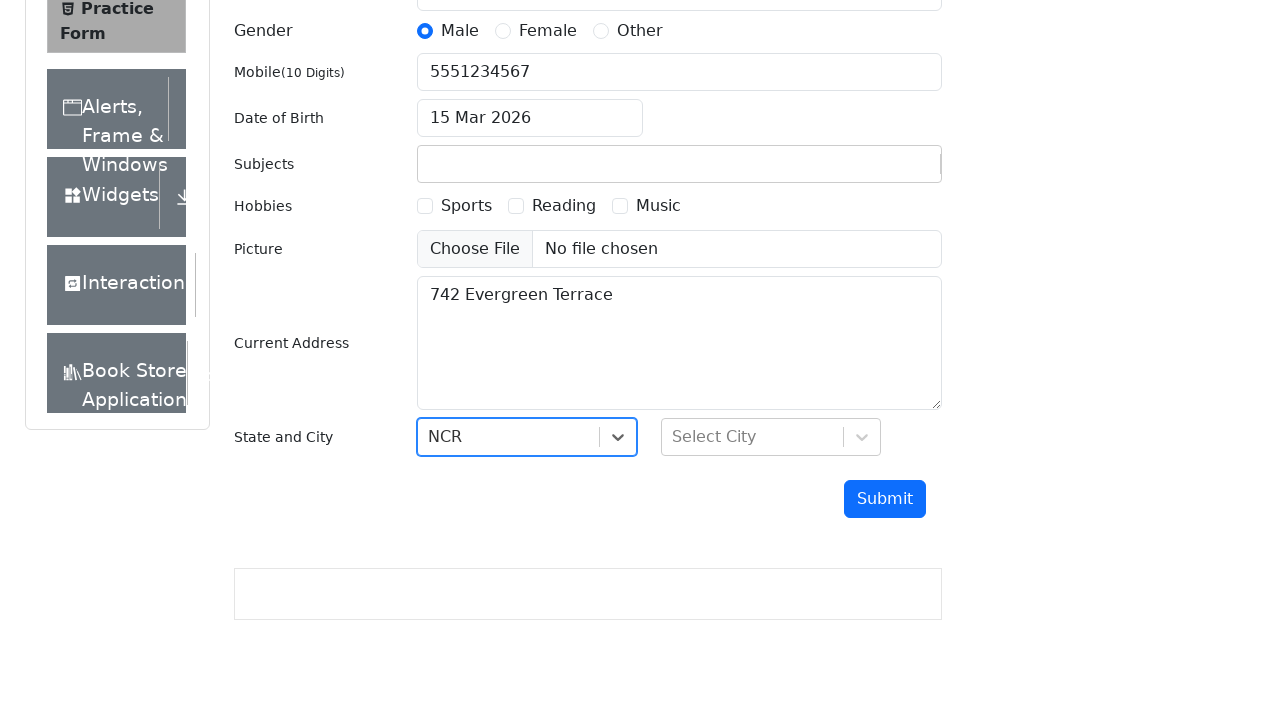

City field became visible
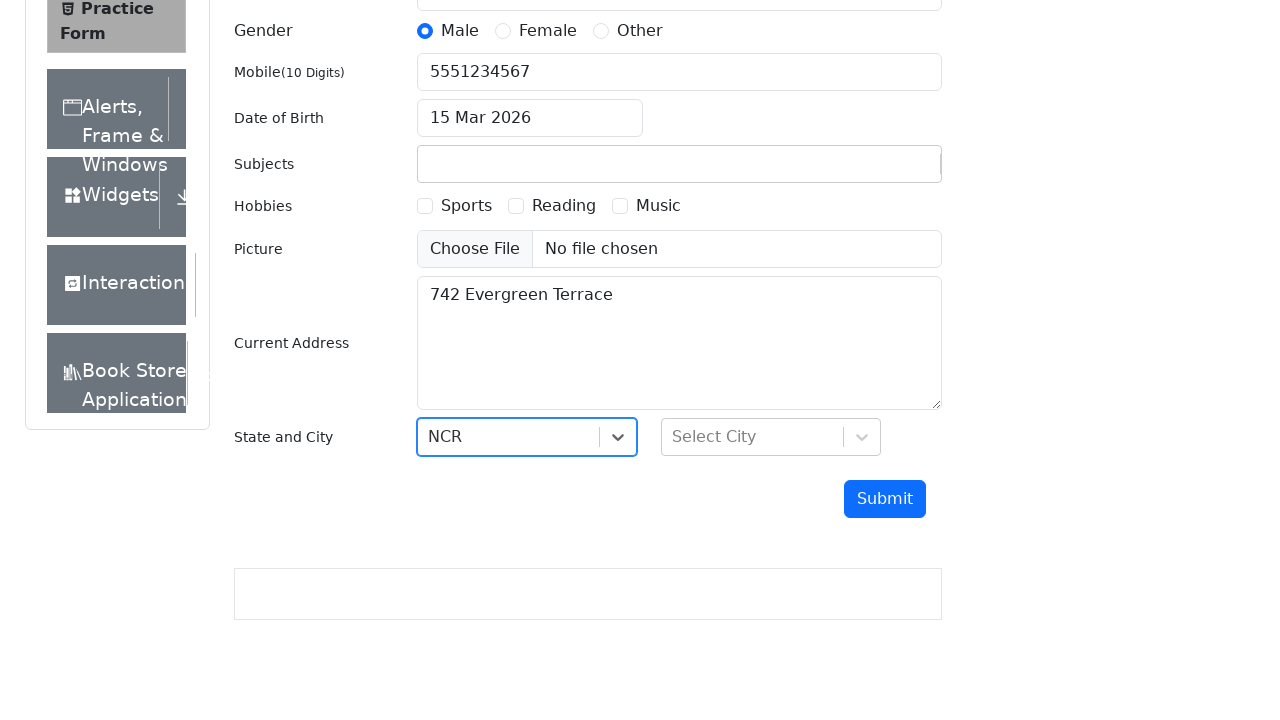

Clicked city dropdown to open options at (771, 437) on #city
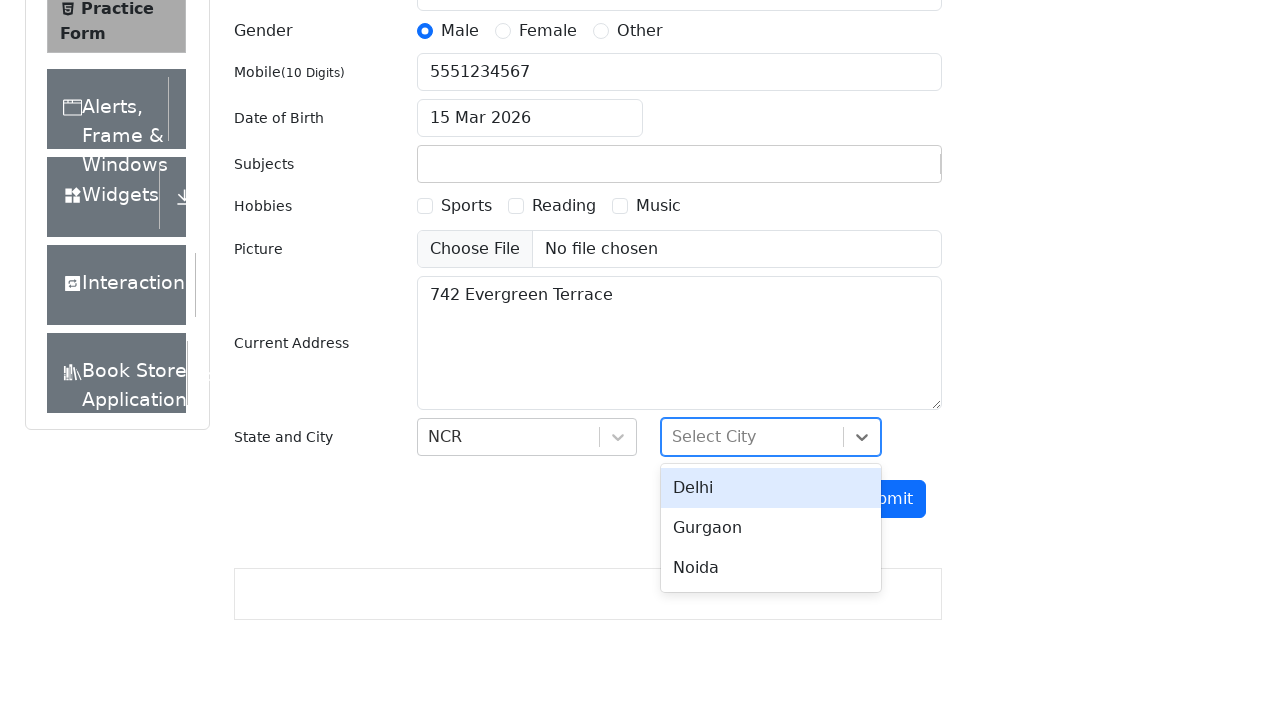

Selected the first city option from the dropdown at (771, 488) on div[id^="react-select-4-option"] >> nth=0
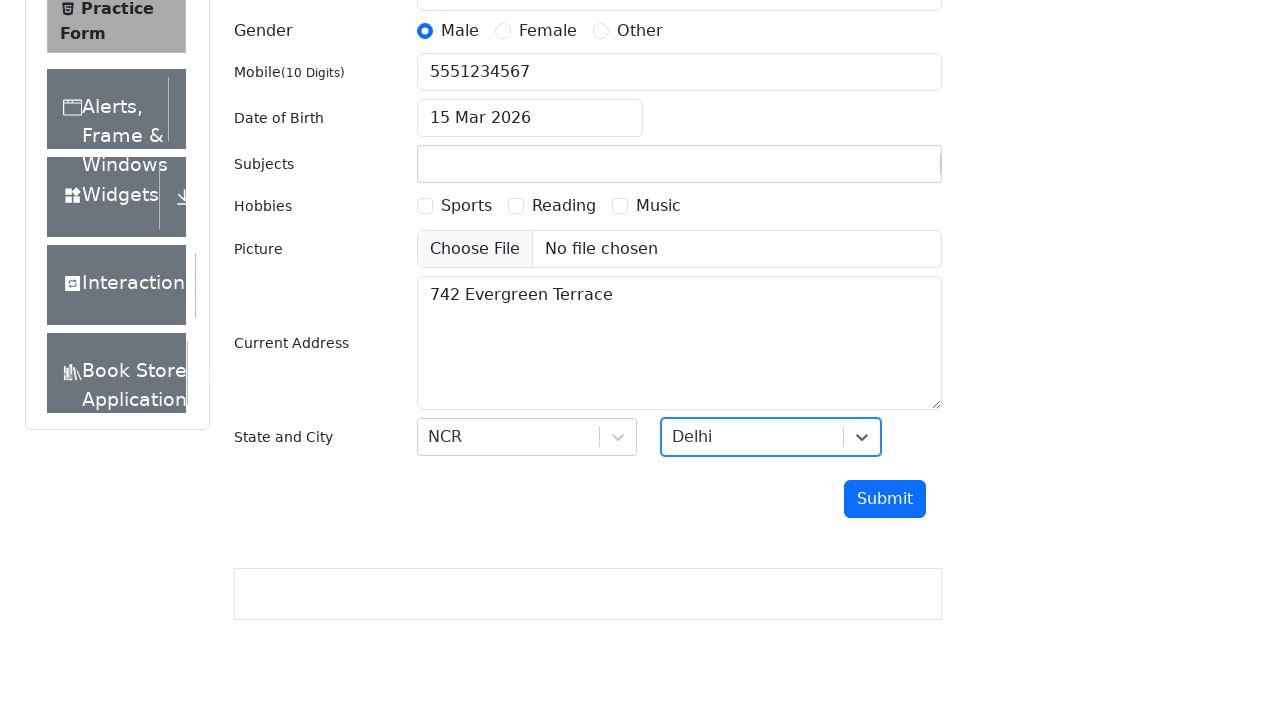

Scrolled submit button into view
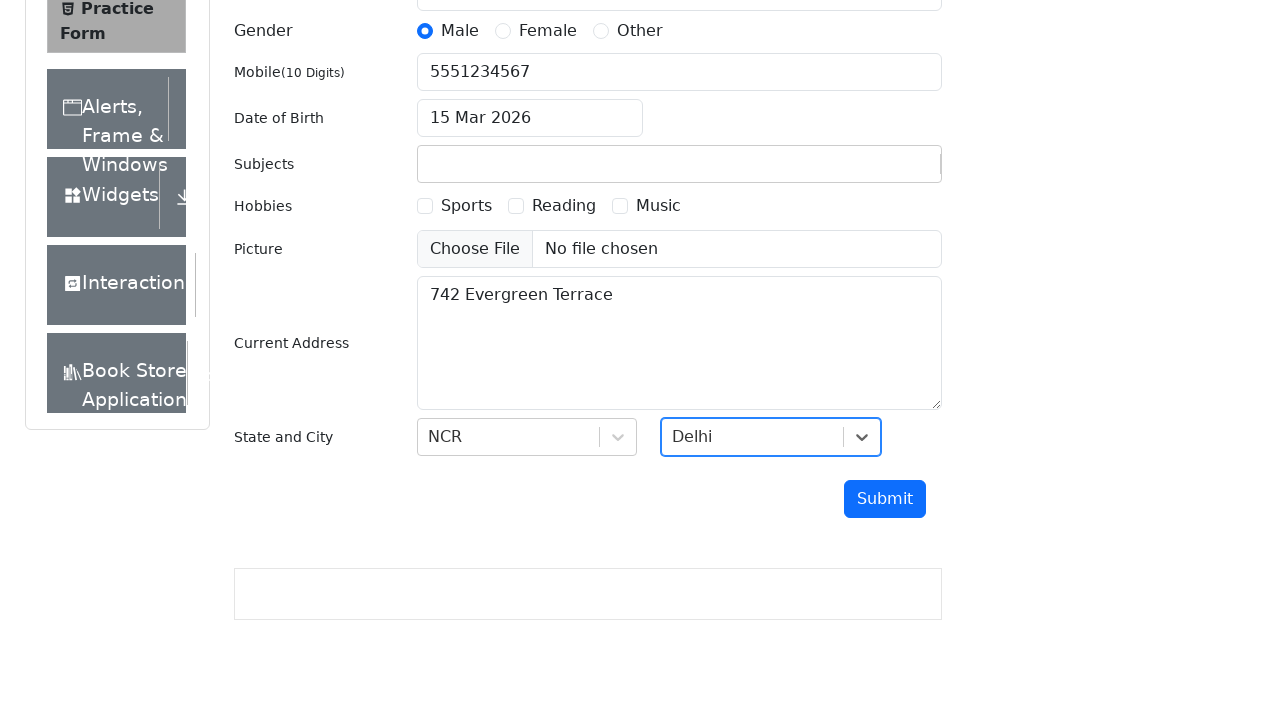

Clicked submit button to submit the registration form at (885, 499) on #submit
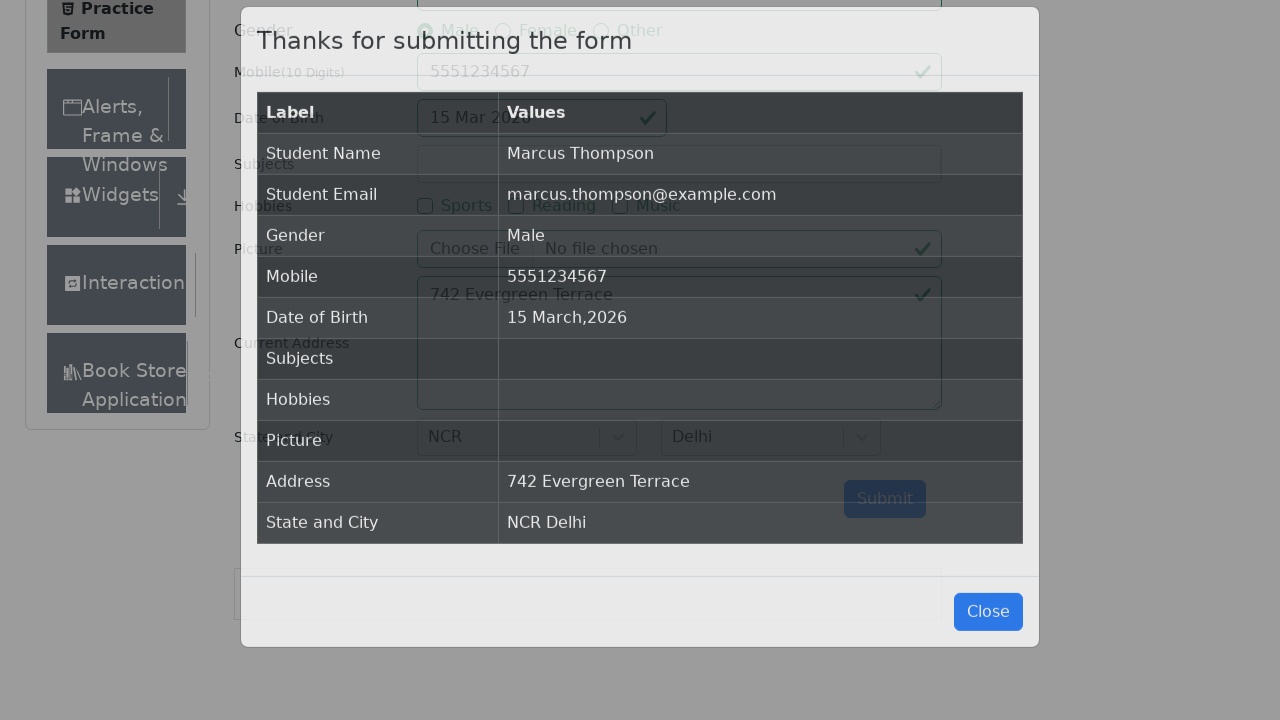

Submission modal appeared, confirming successful form submission
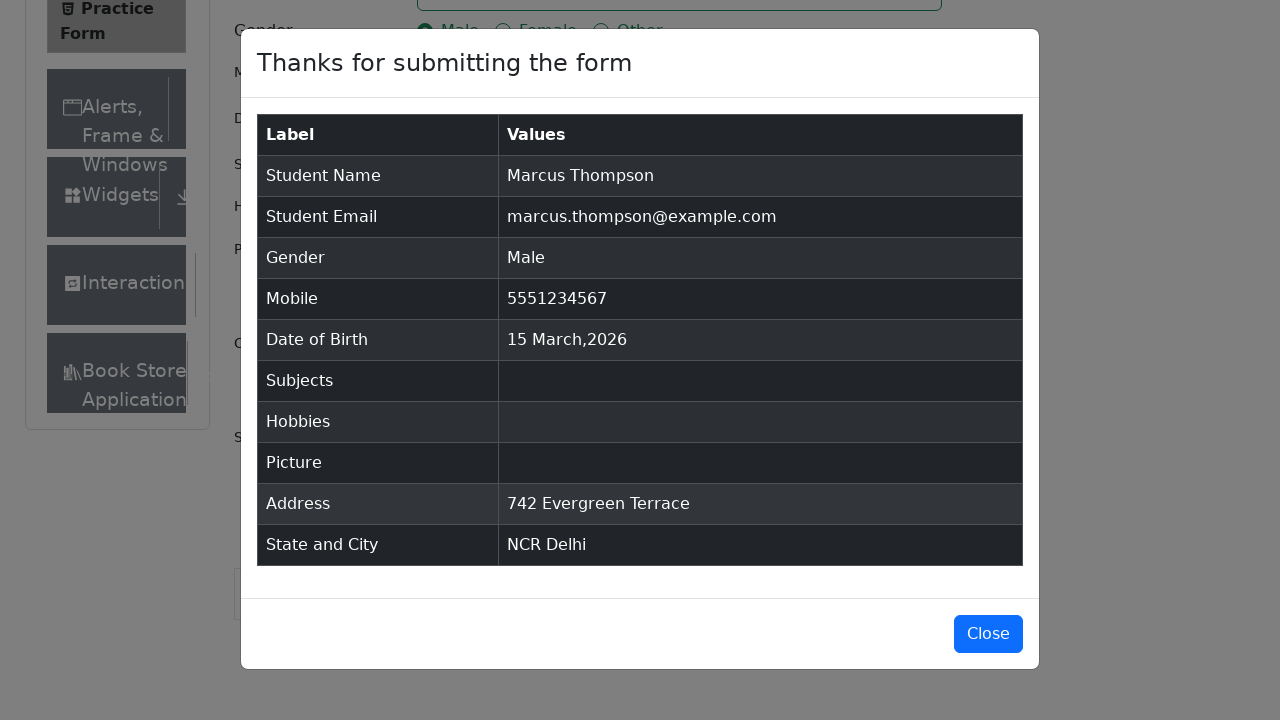

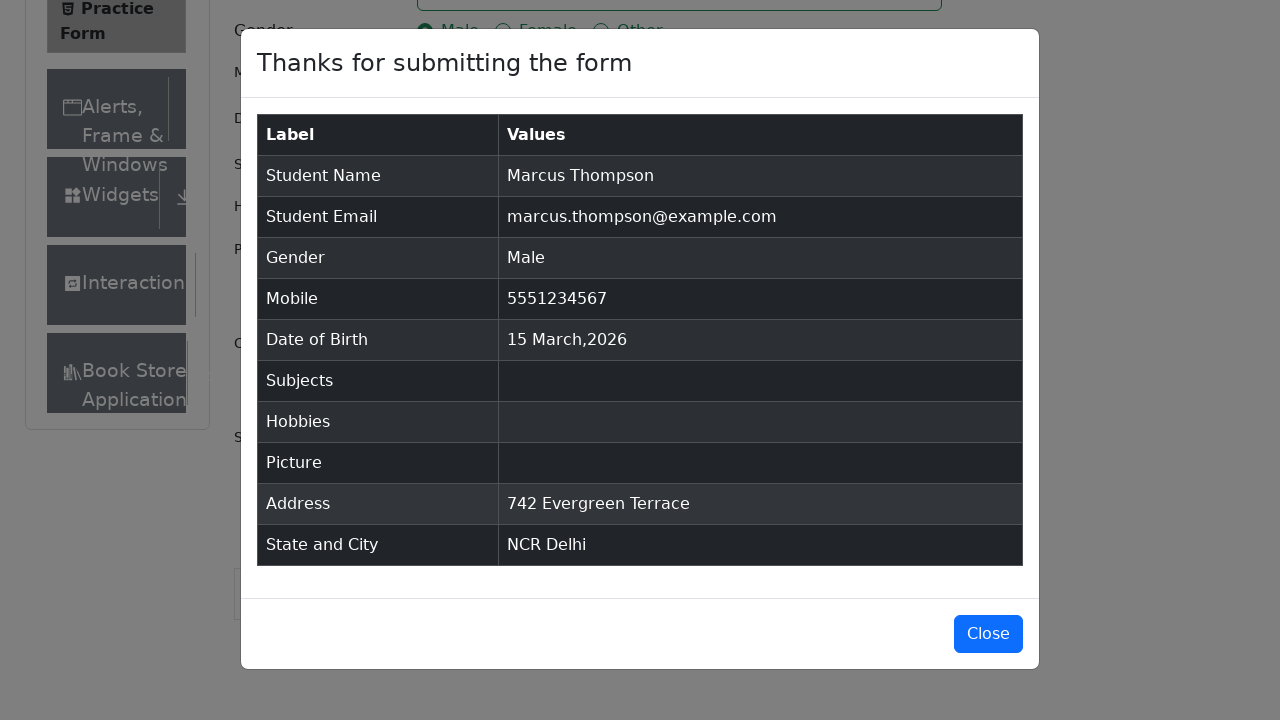